Tests dragging a horizontal slider from left edge to right edge using mouse drag actions

Starting URL: https://the-internet.herokuapp.com/horizontal_slider

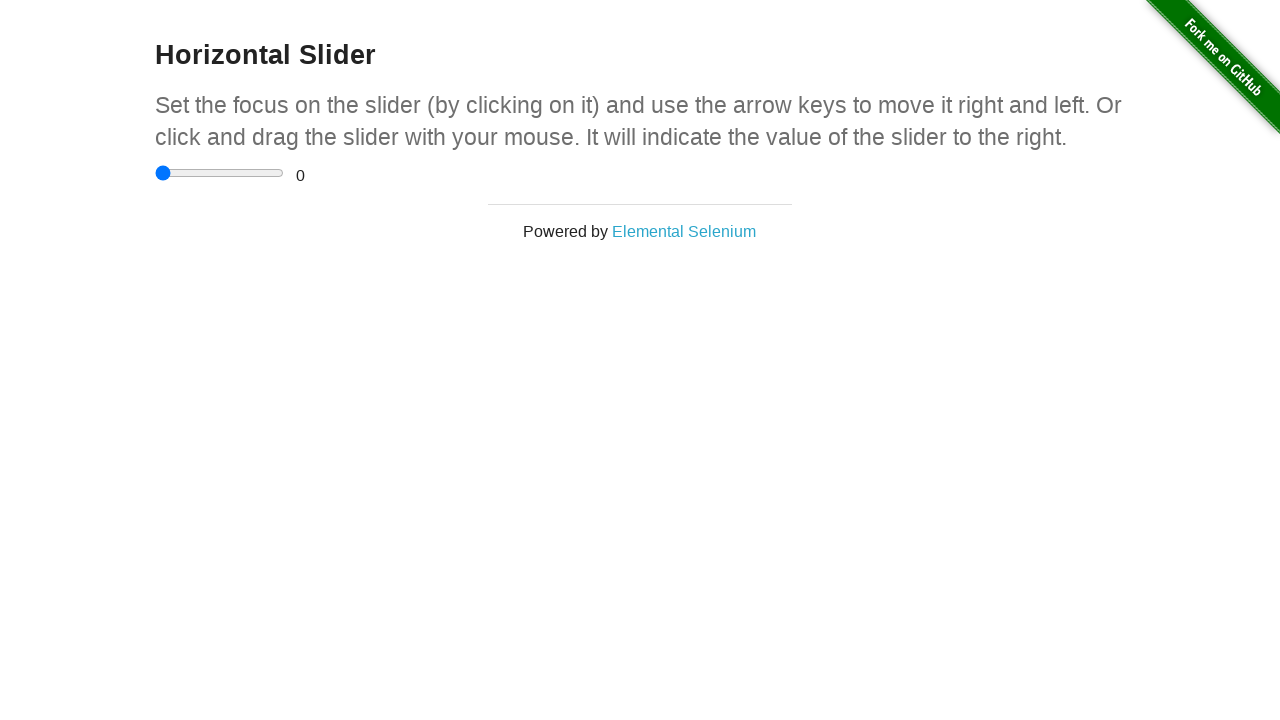

Waited for horizontal slider to be visible
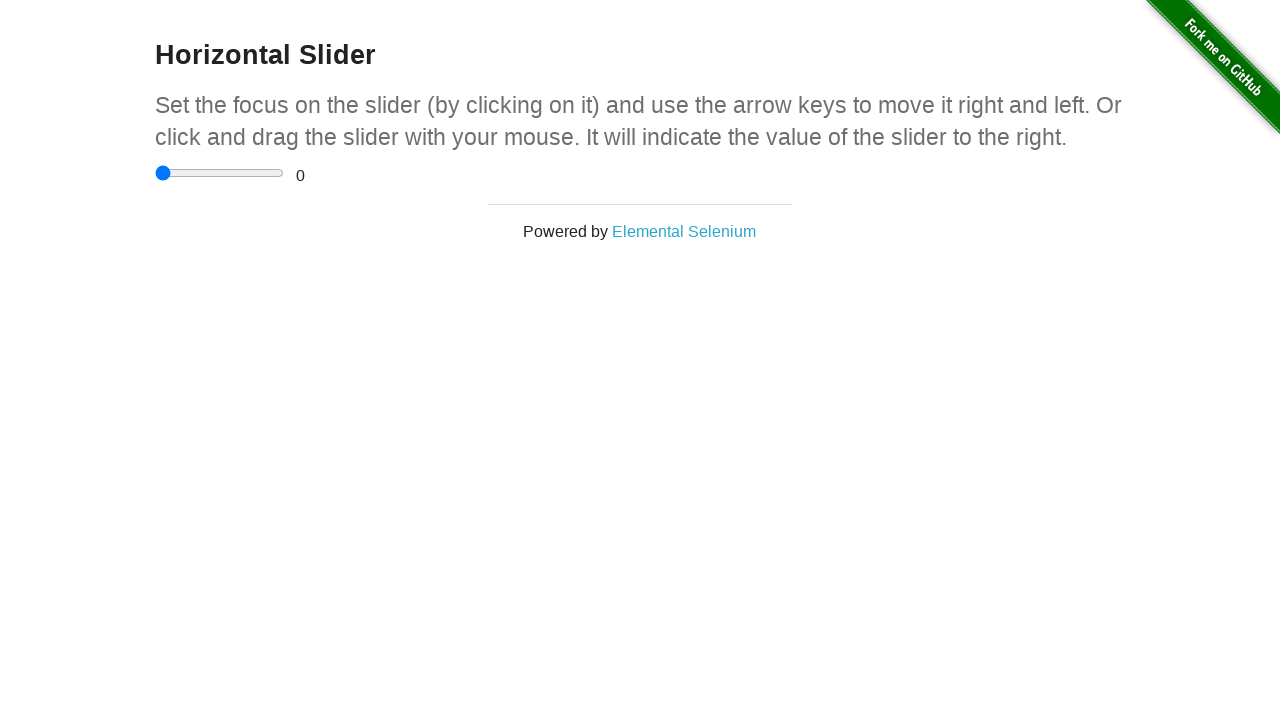

Retrieved slider bounding box dimensions
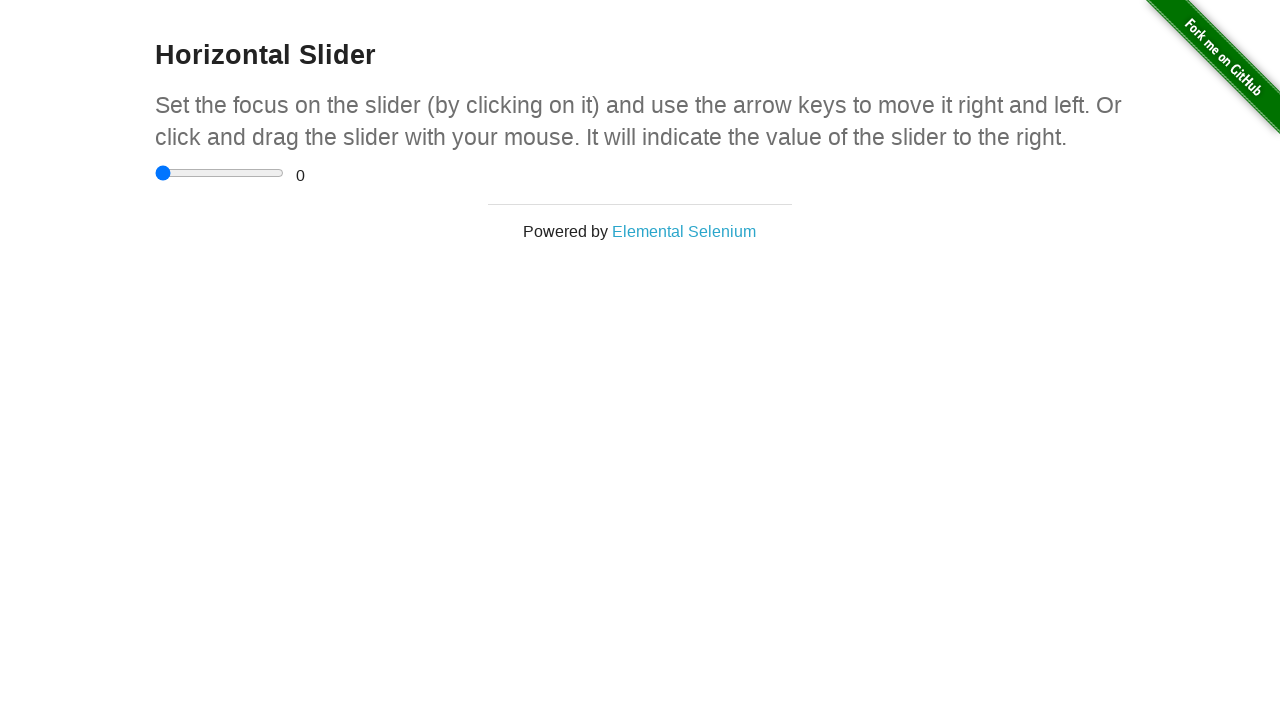

Clicked at left edge of slider to set value to 0 at (155, 173)
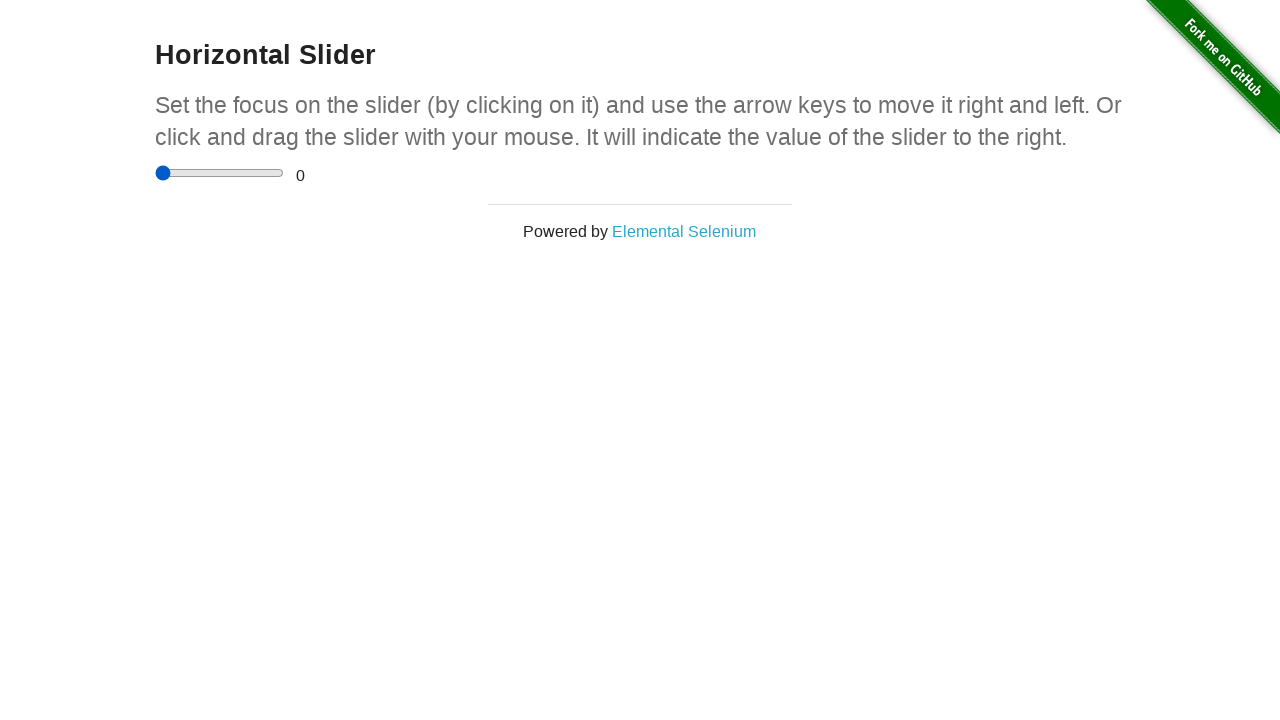

Waited for range value display element to load
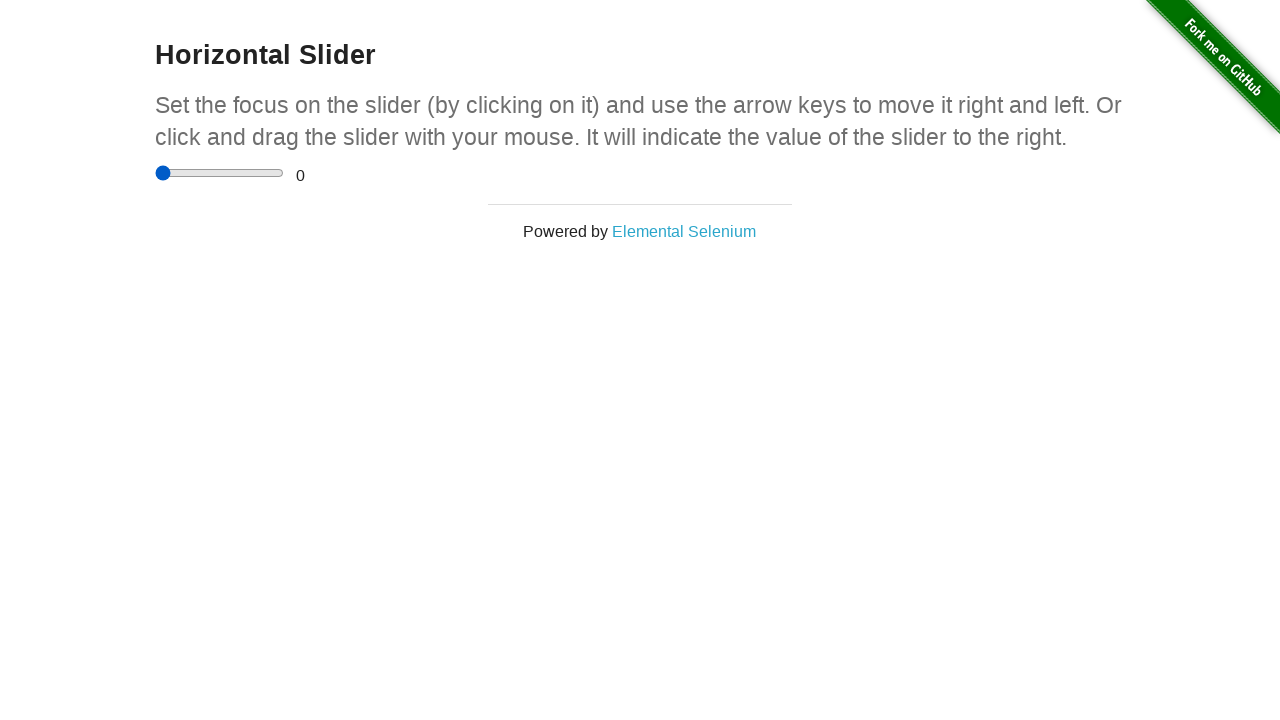

Verified slider value is 0
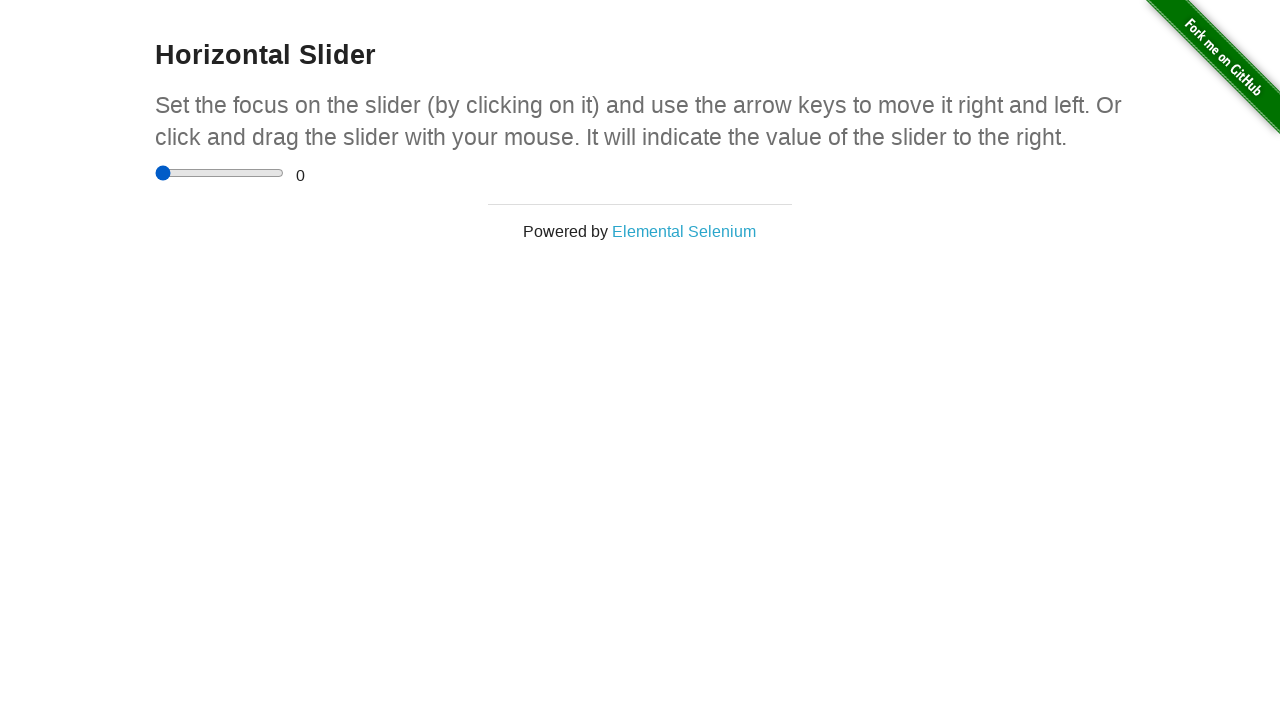

Moved mouse to left edge of slider to start drag at (155, 173)
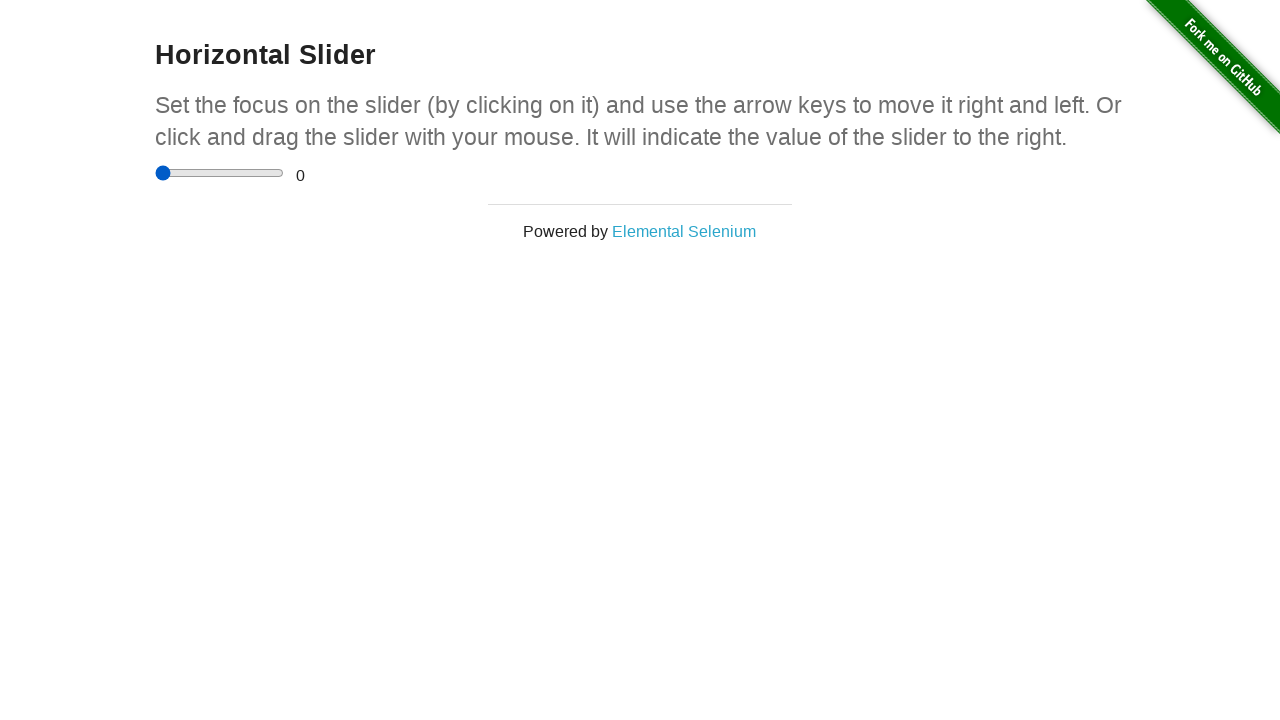

Pressed mouse button down to begin drag operation at (155, 173)
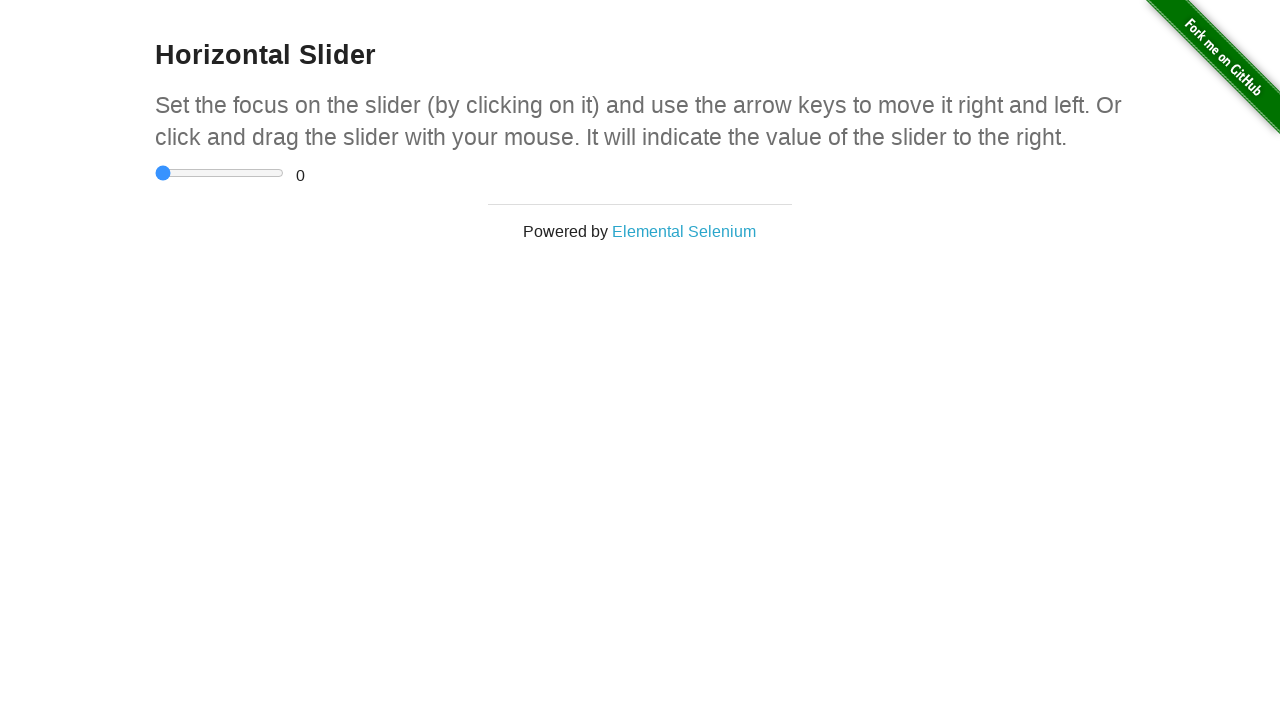

Dragged mouse to right edge of slider at (284, 173)
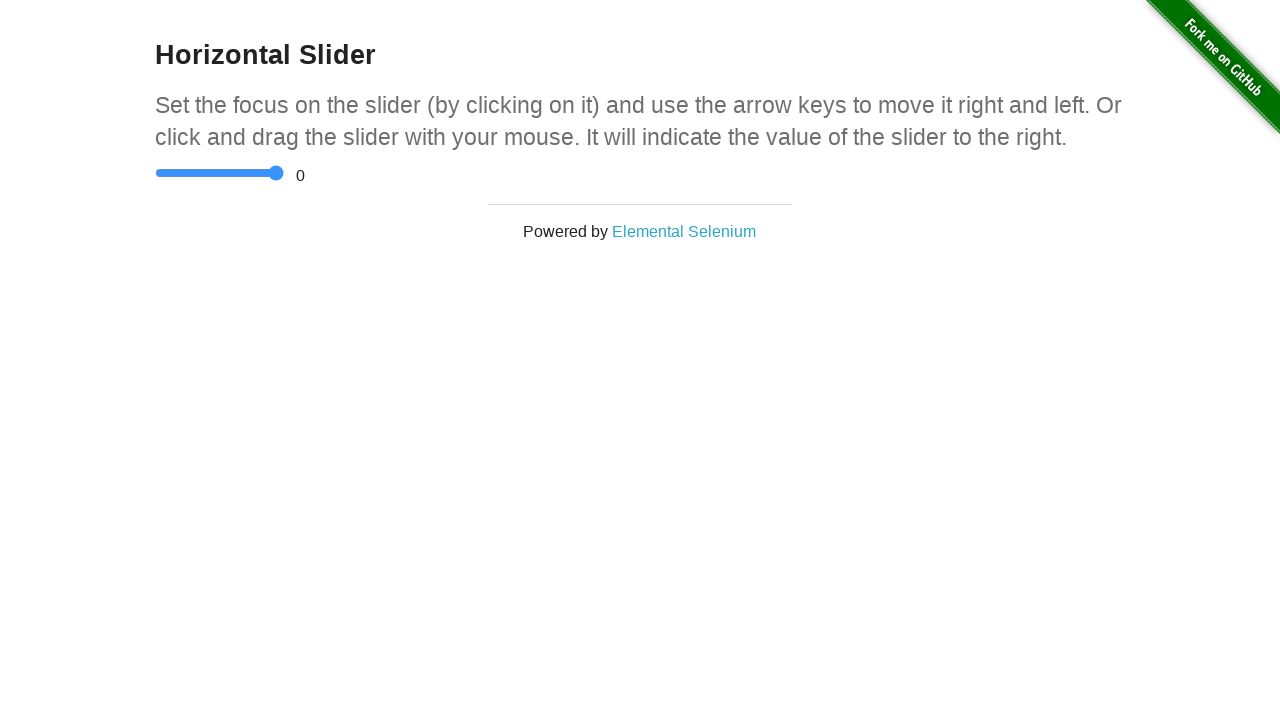

Released mouse button to complete drag operation at (284, 173)
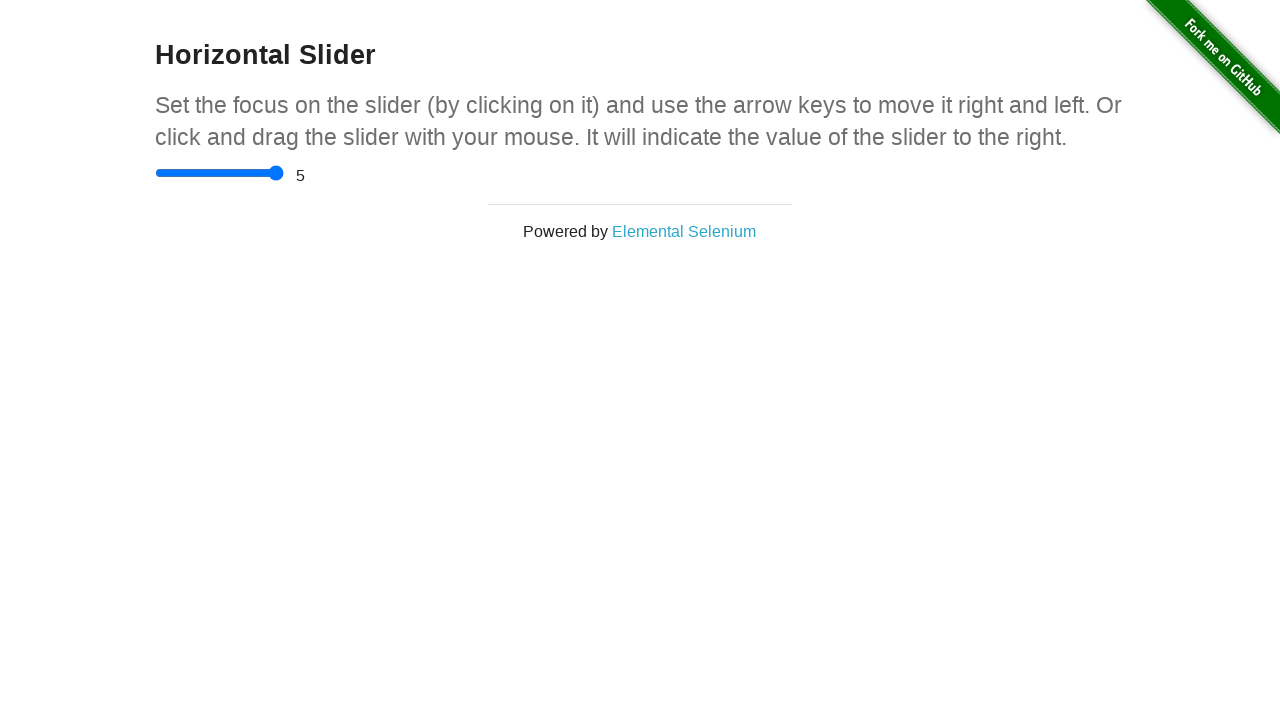

Verified slider value is 5 after dragging to right edge
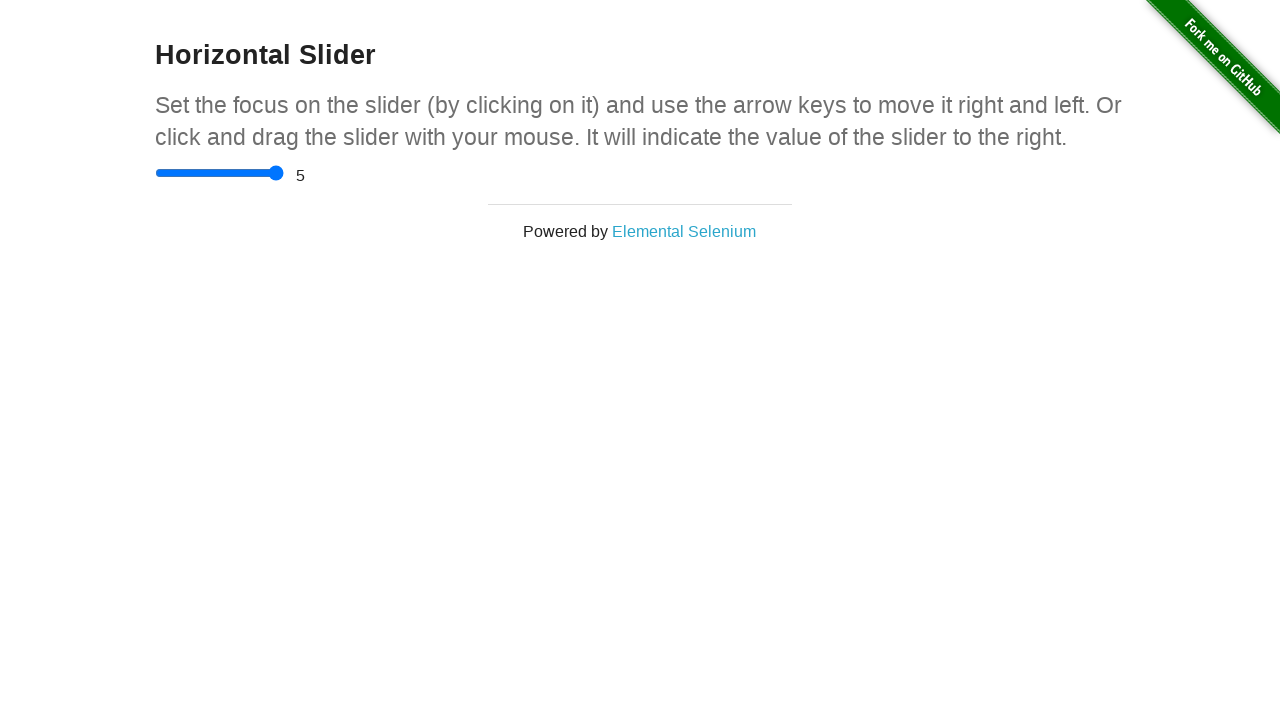

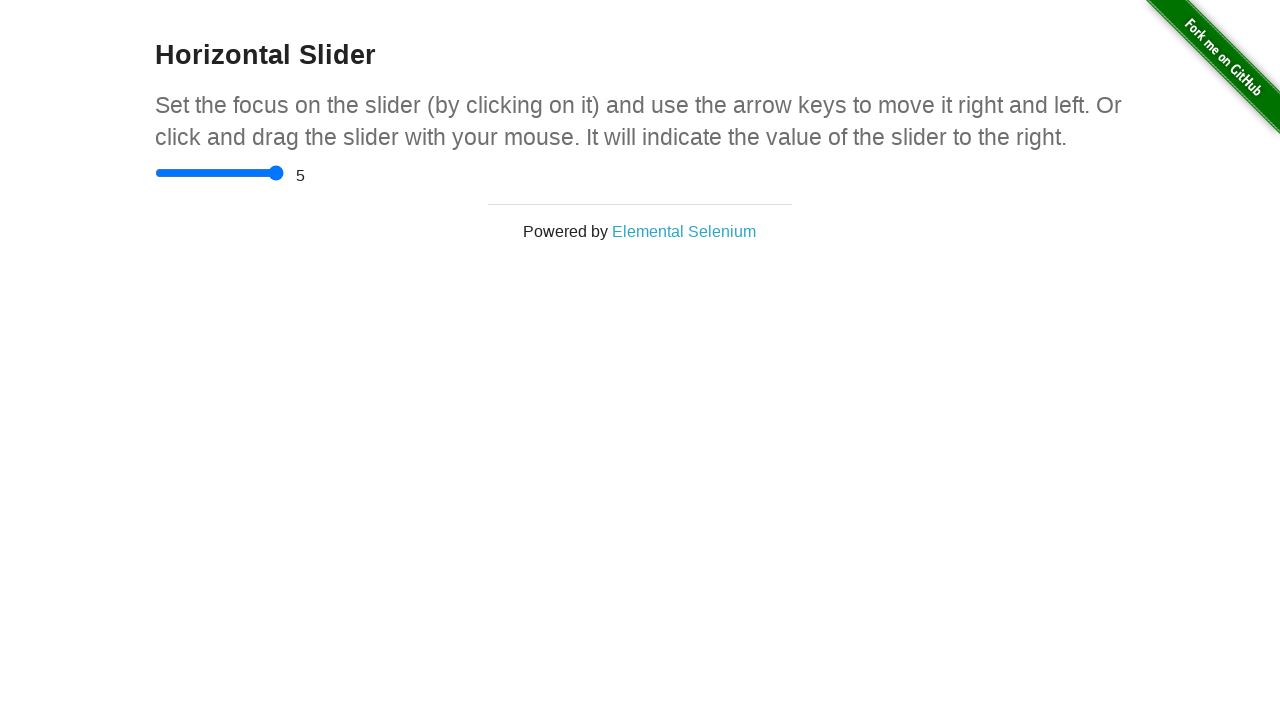